Tests basic page navigation and username field input on the login page

Starting URL: https://rahulshettyacademy.com/loginpagePractise/

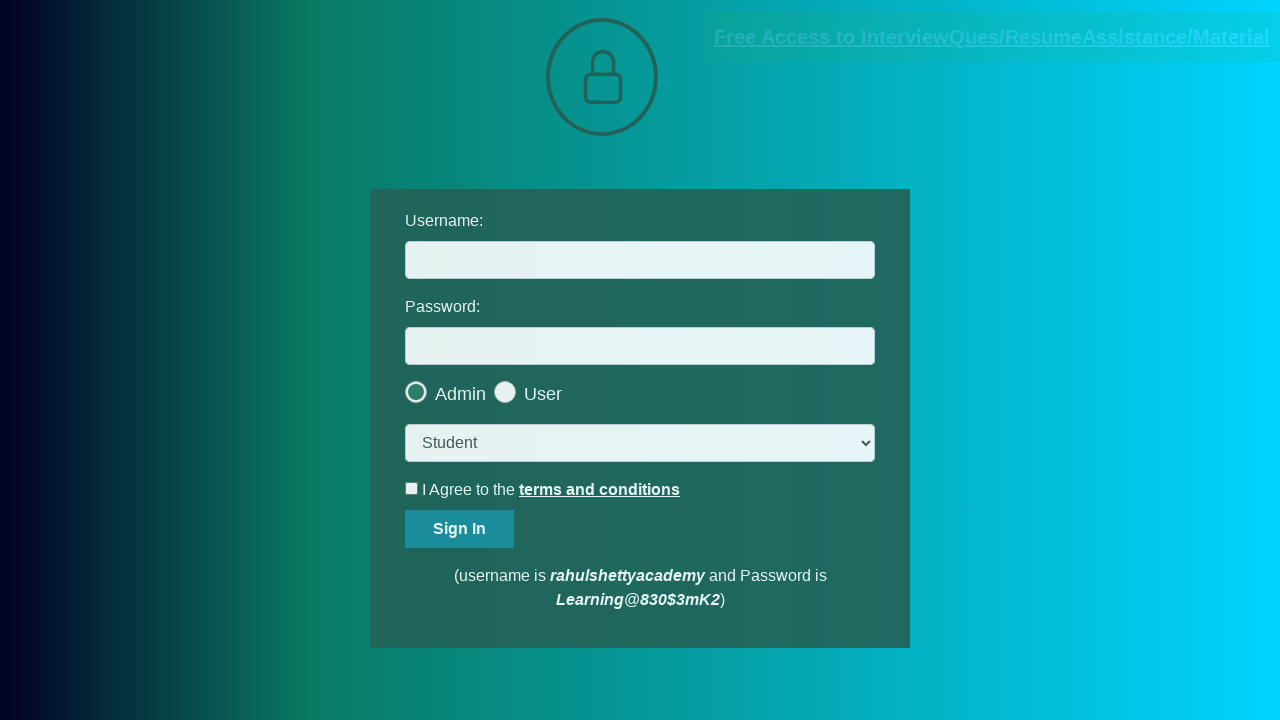

Filled username field with 'WebdriverIO' on #username
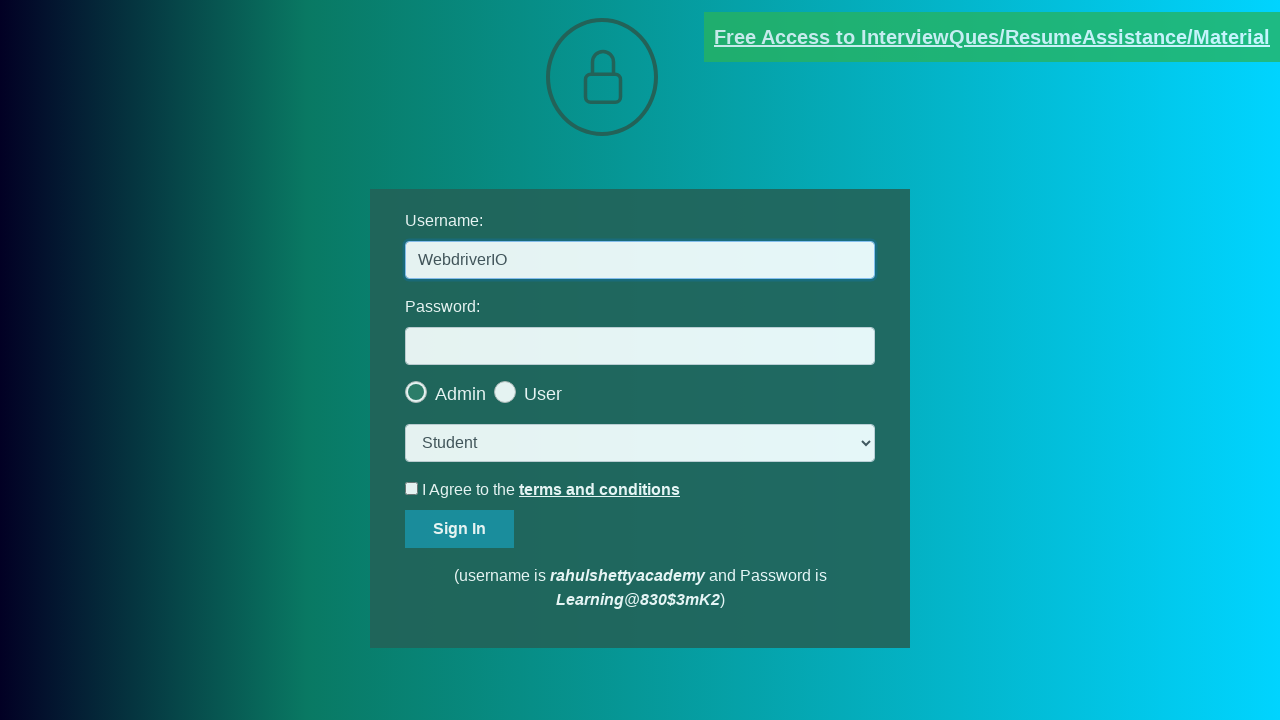

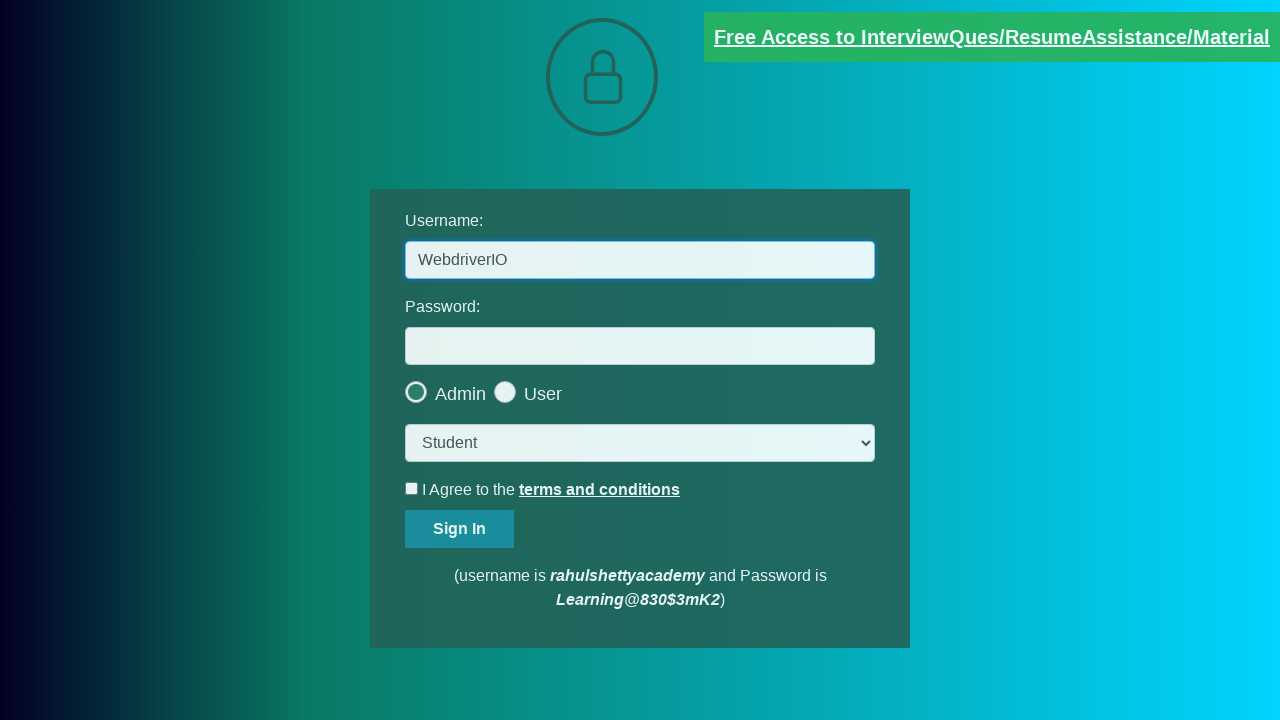